Tests clicking the Privacy Policy link on the homepage and verifies navigation to the privacy policy page

Starting URL: https://heartynote.com/

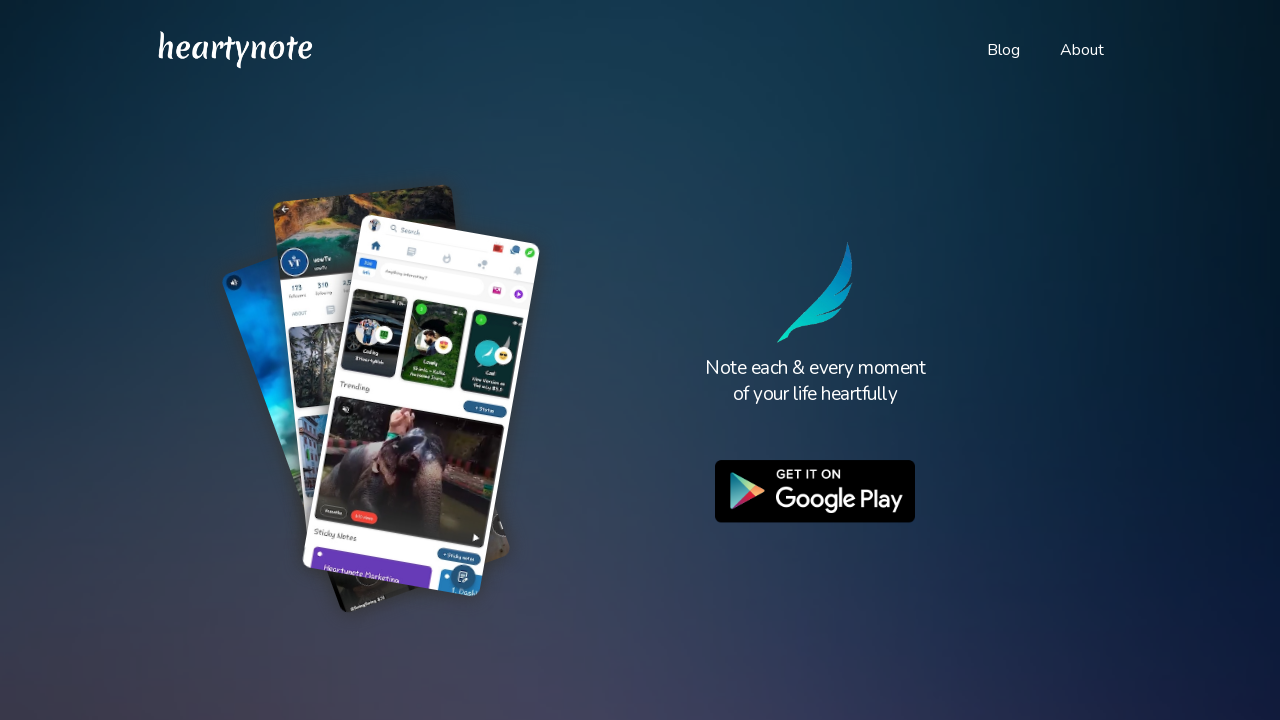

Clicked on Privacy Policy link on homepage at (883, 685) on xpath=//a[text()='Privacy policy']
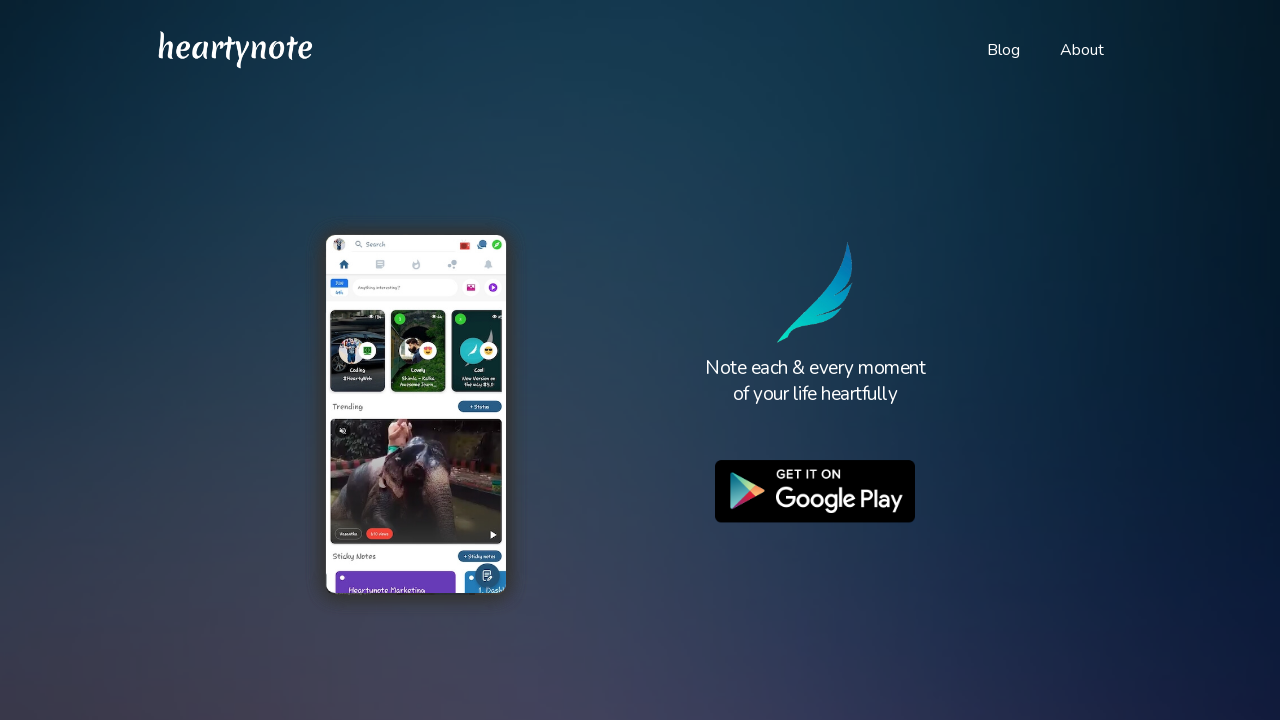

Privacy Policy page loaded successfully
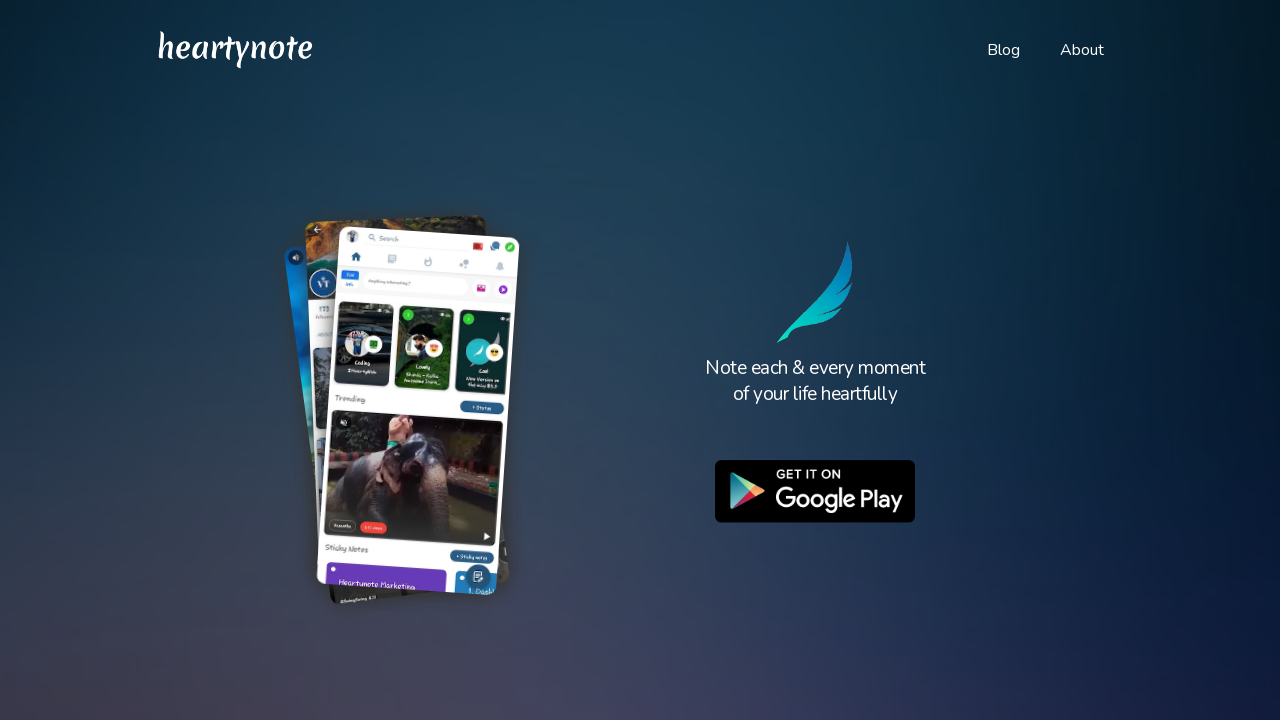

Navigated back to homepage
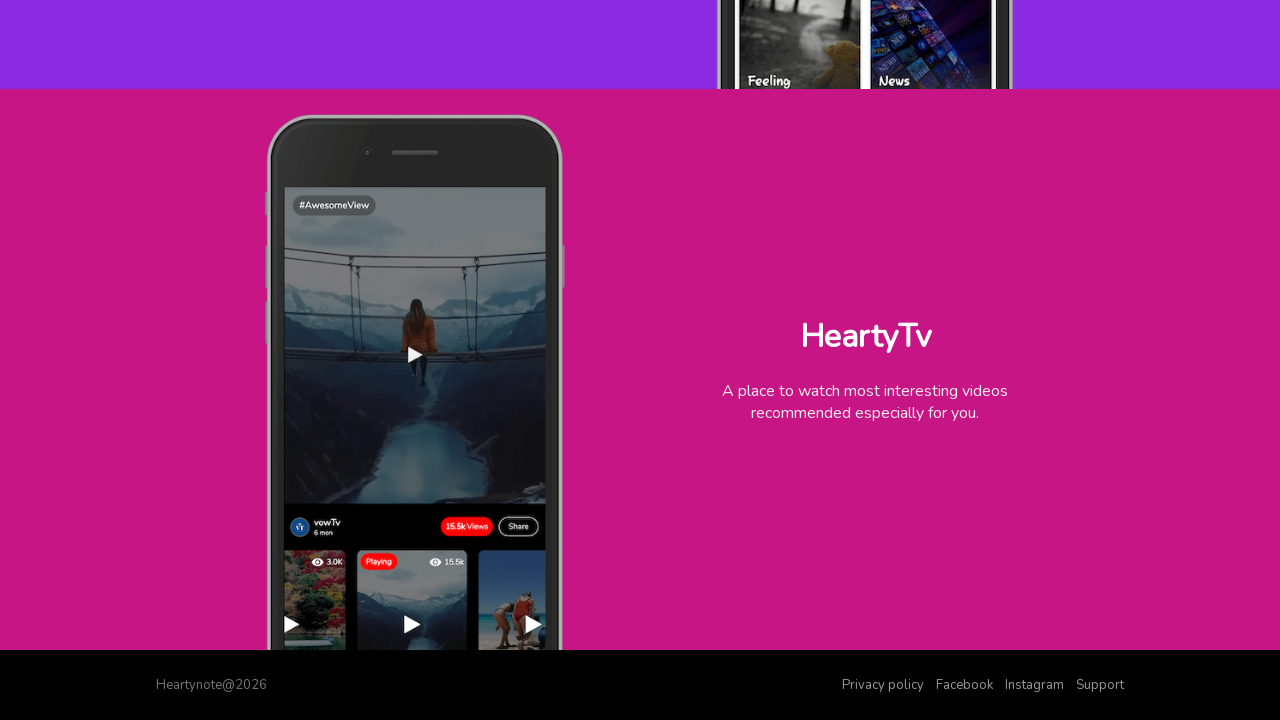

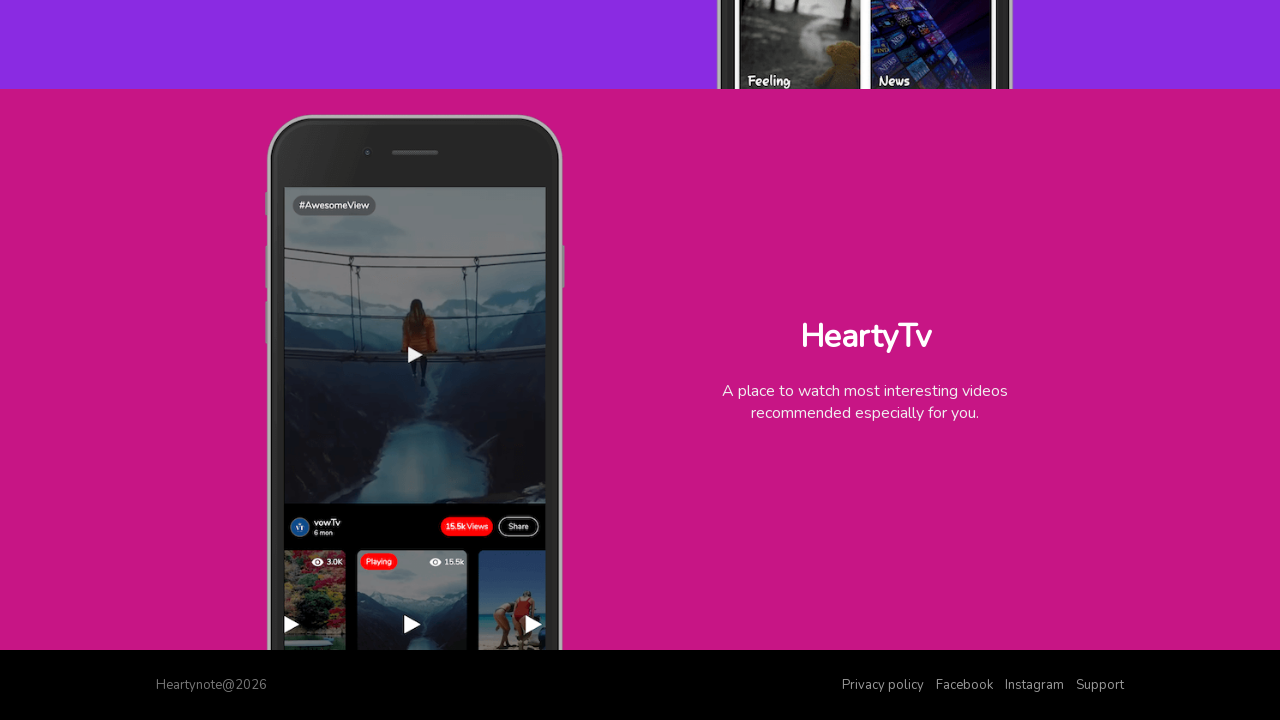